Tests keyboard input events by pressing a key and performing a Ctrl+A, Ctrl+C key combination to select all and copy

Starting URL: https://v1.training-support.net/selenium/input-events

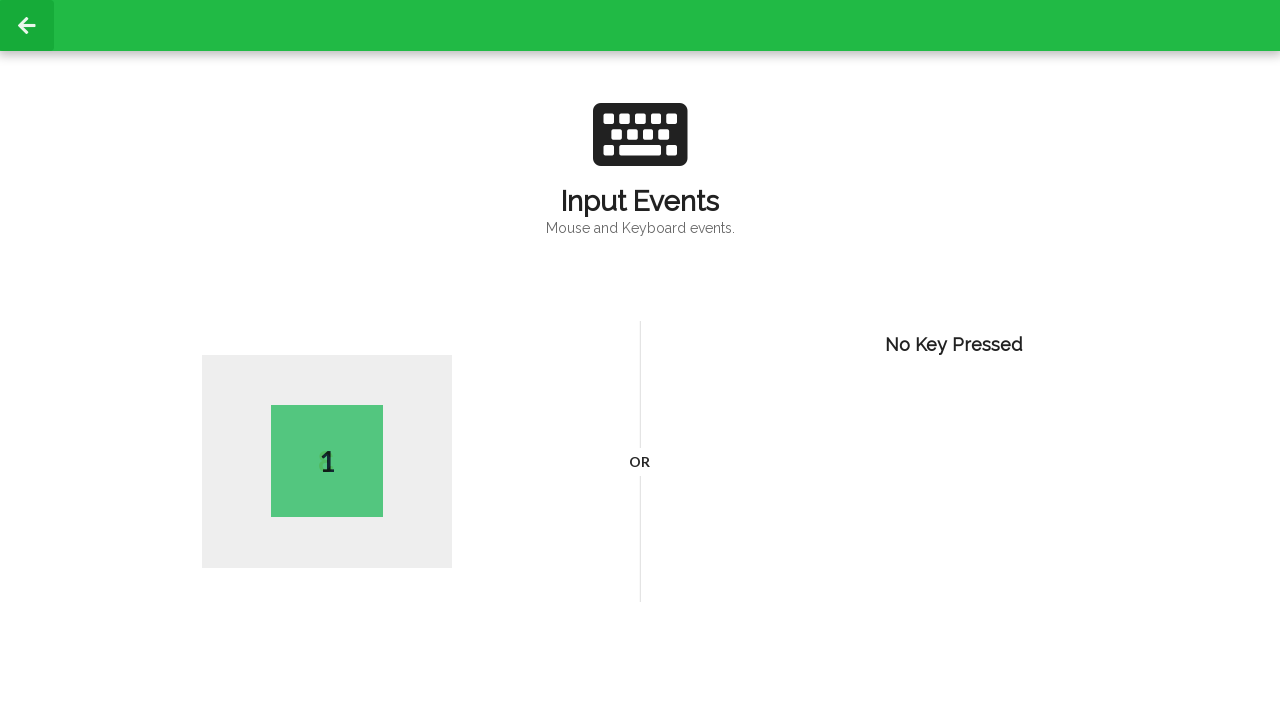

Pressed key 'A'
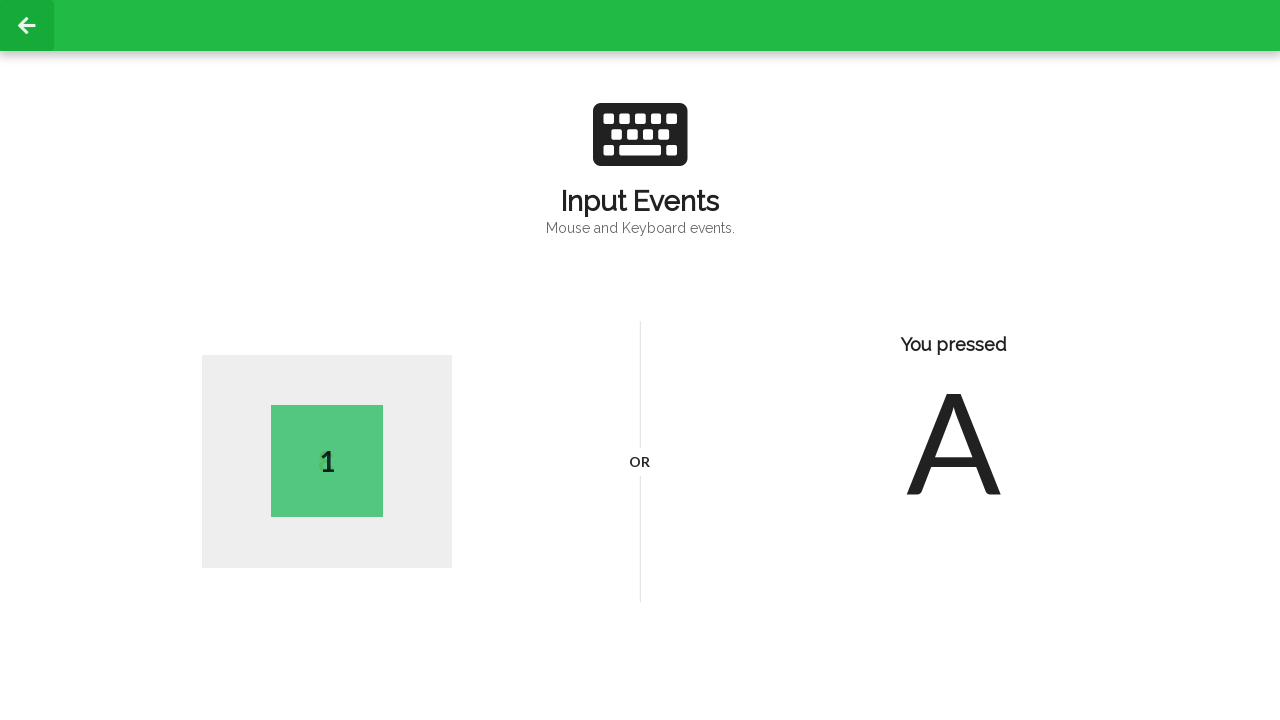

Pressed Ctrl+A to select all text
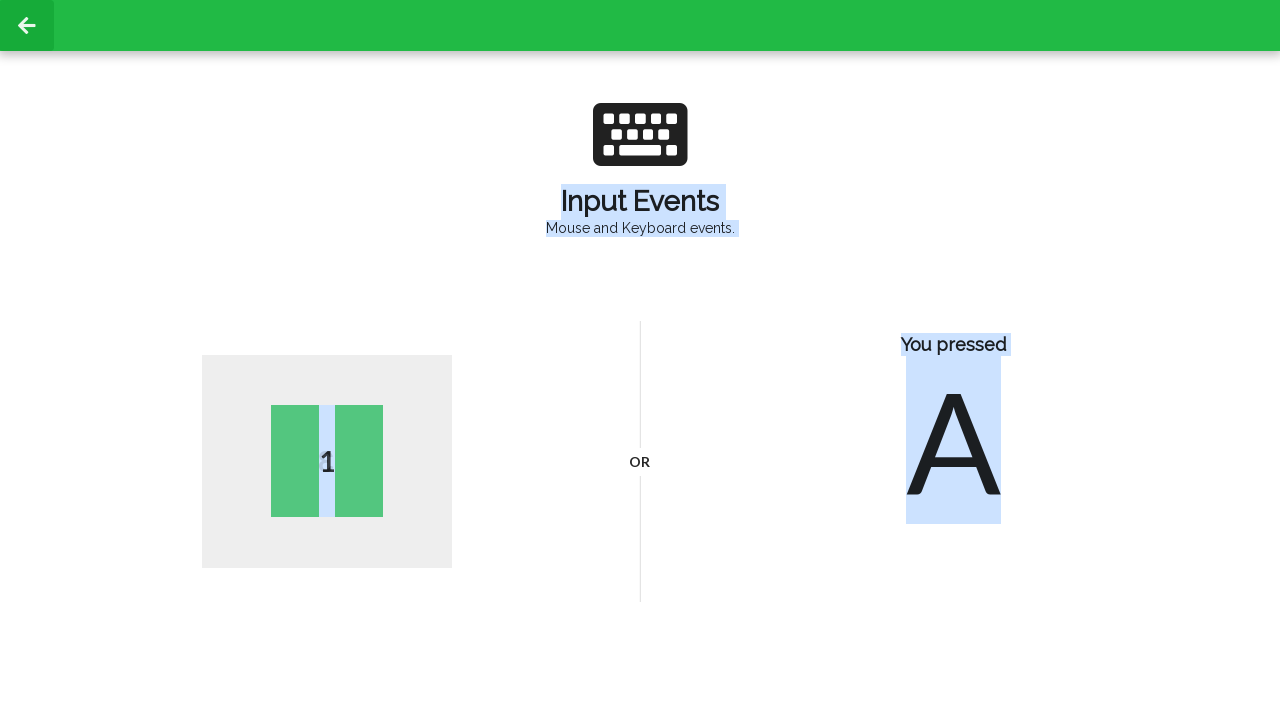

Pressed Ctrl+C to copy selected text
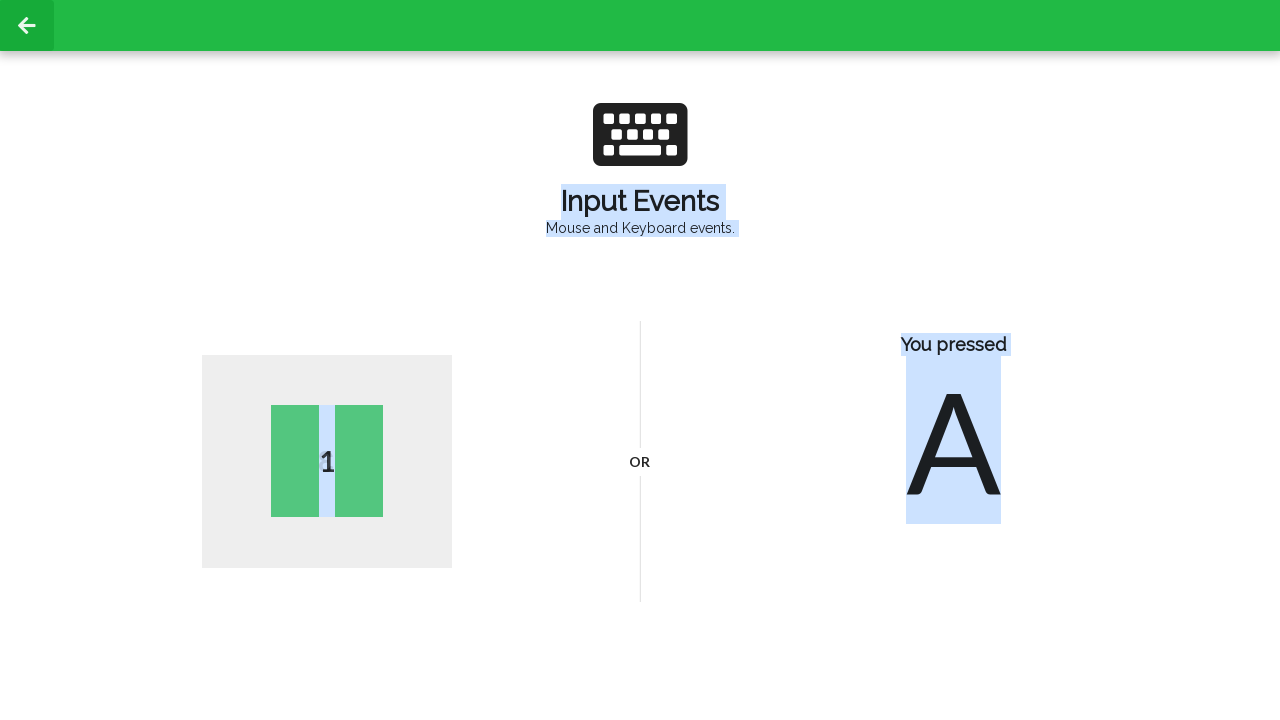

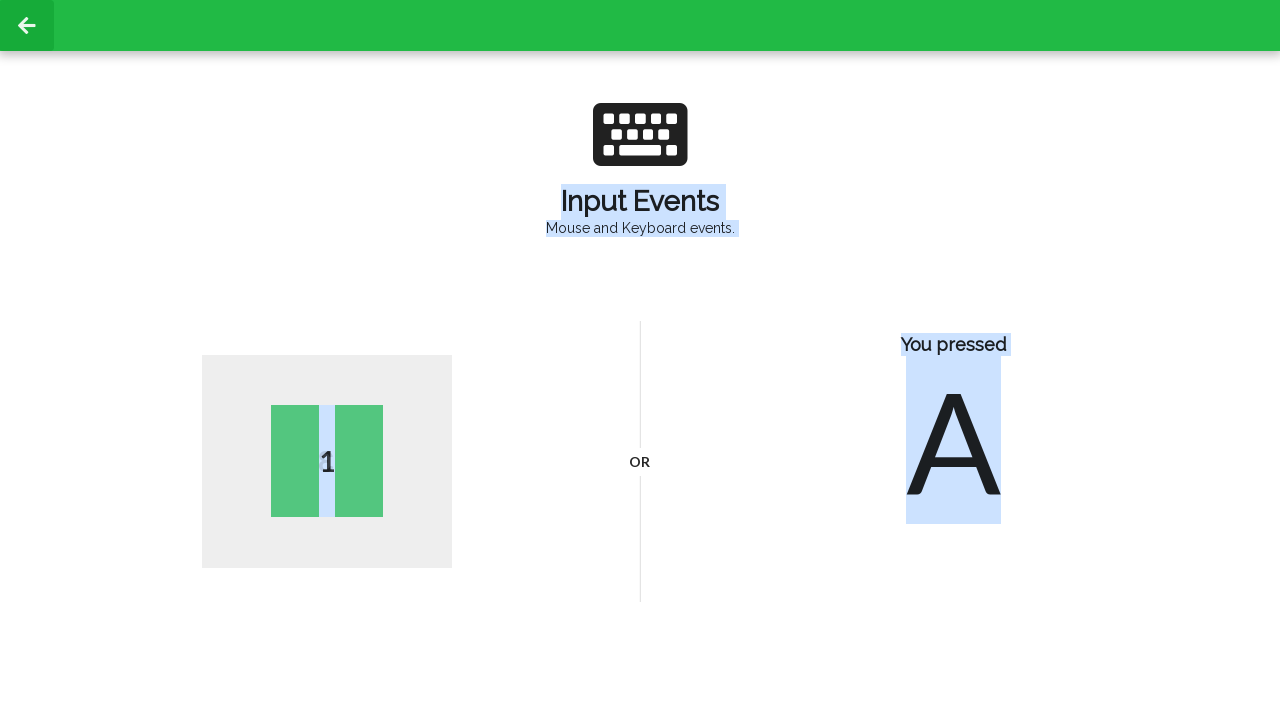